Tests hovering over the "Contrary" link to trigger a tooltip display

Starting URL: https://demoqa.com/tool-tips

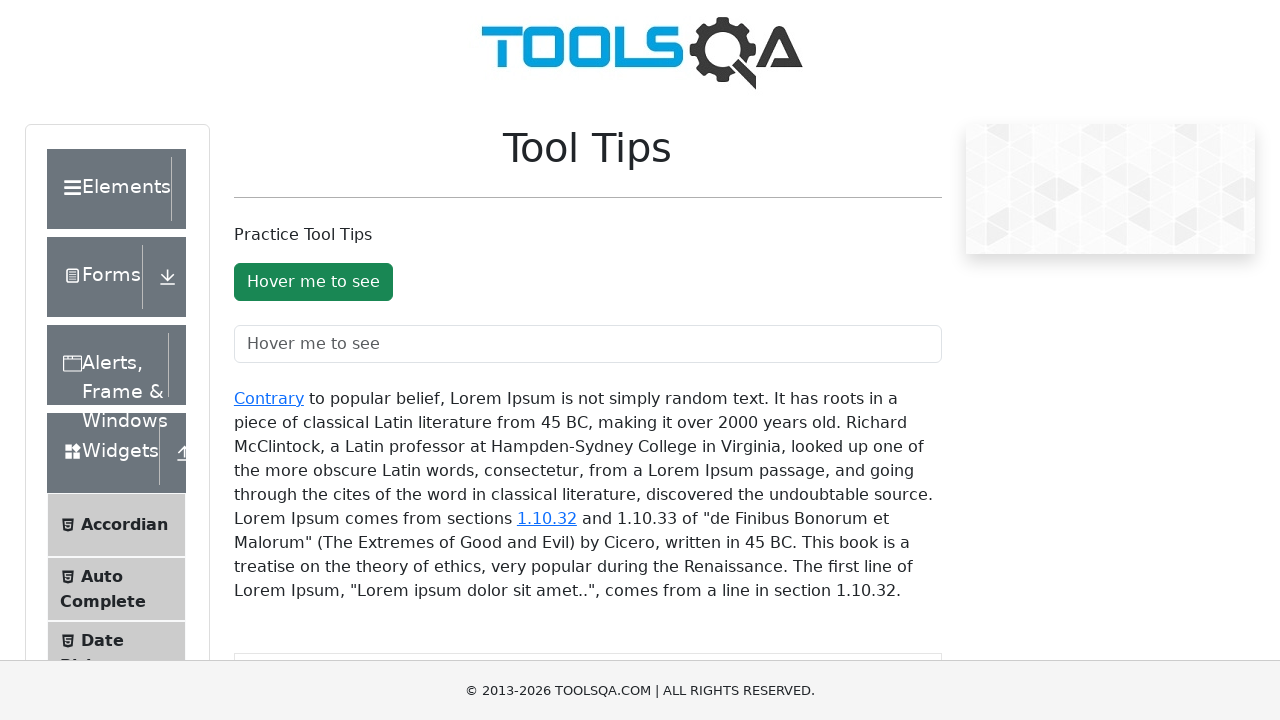

Navigated to ToolTips demo page
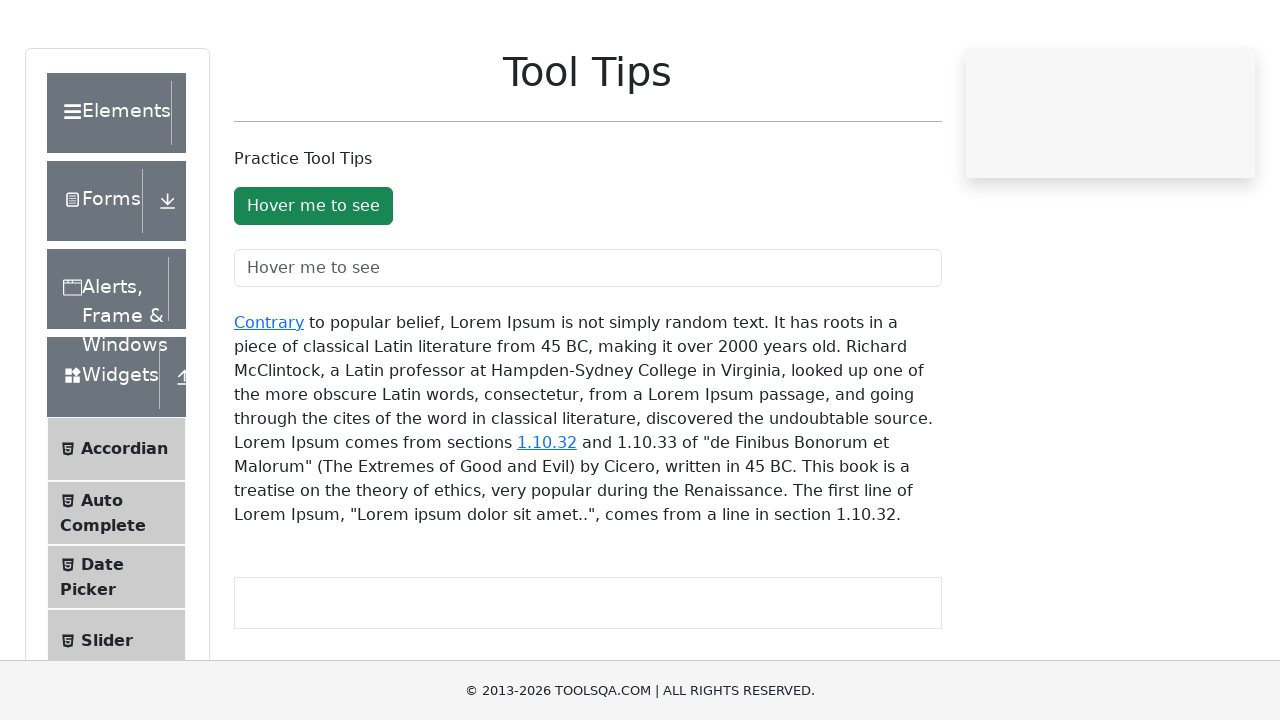

Hovered over the 'Contrary' link at (269, 398) on a:has-text('Contrary')
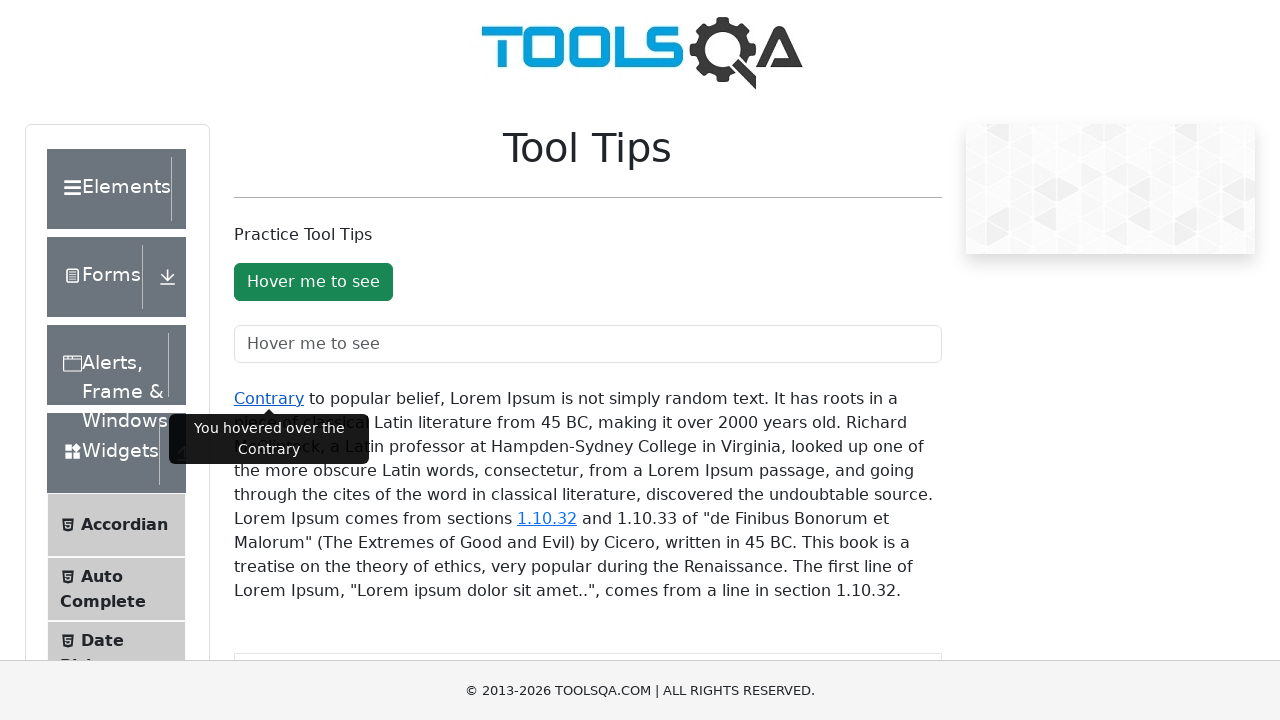

Tooltip appeared and is visible
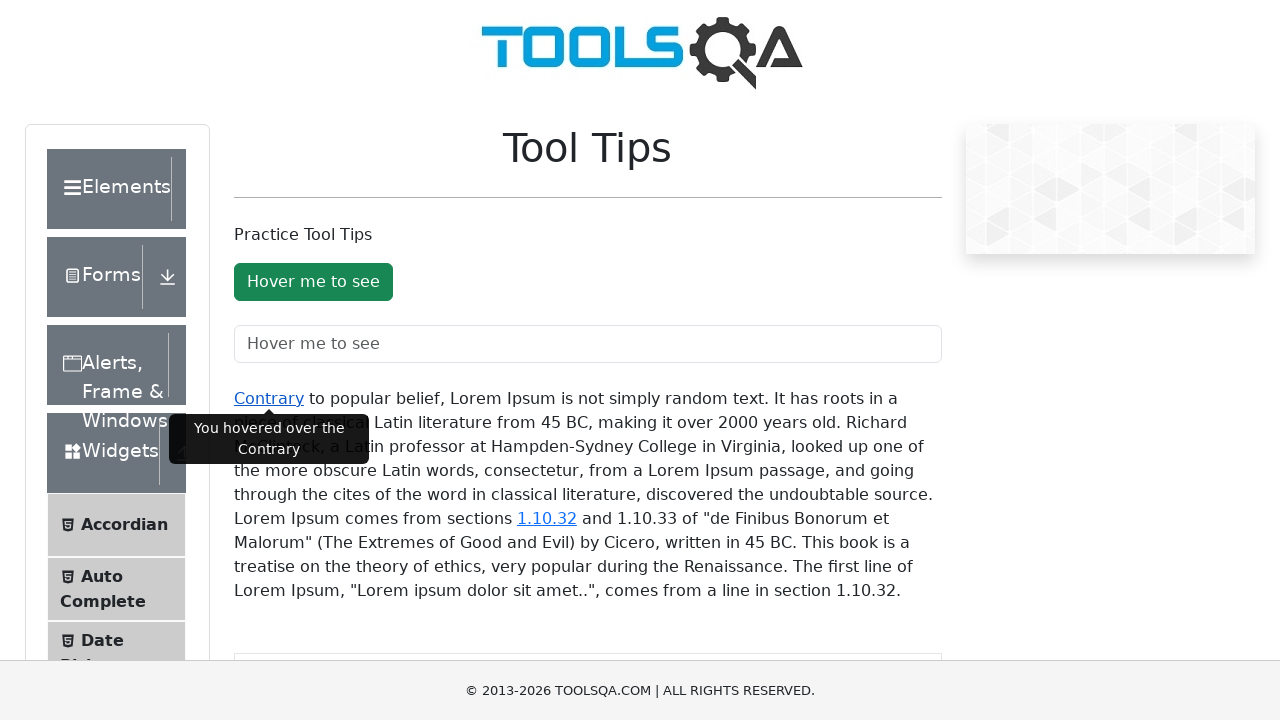

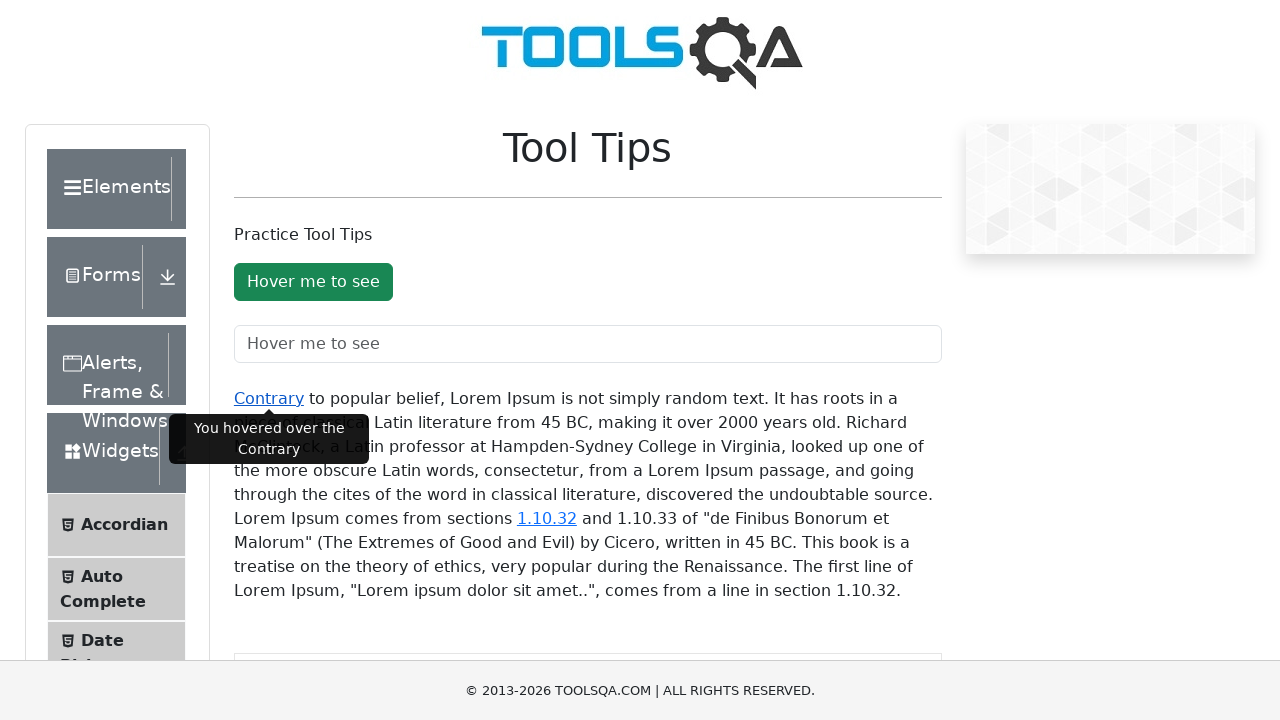